Tests successful sign-up by filling email, password, and confirm password fields, then submitting the form and verifying navigation to Business details page.

Starting URL: http://qa-test-v1.s3-website-ap-southeast-2.amazonaws.com/

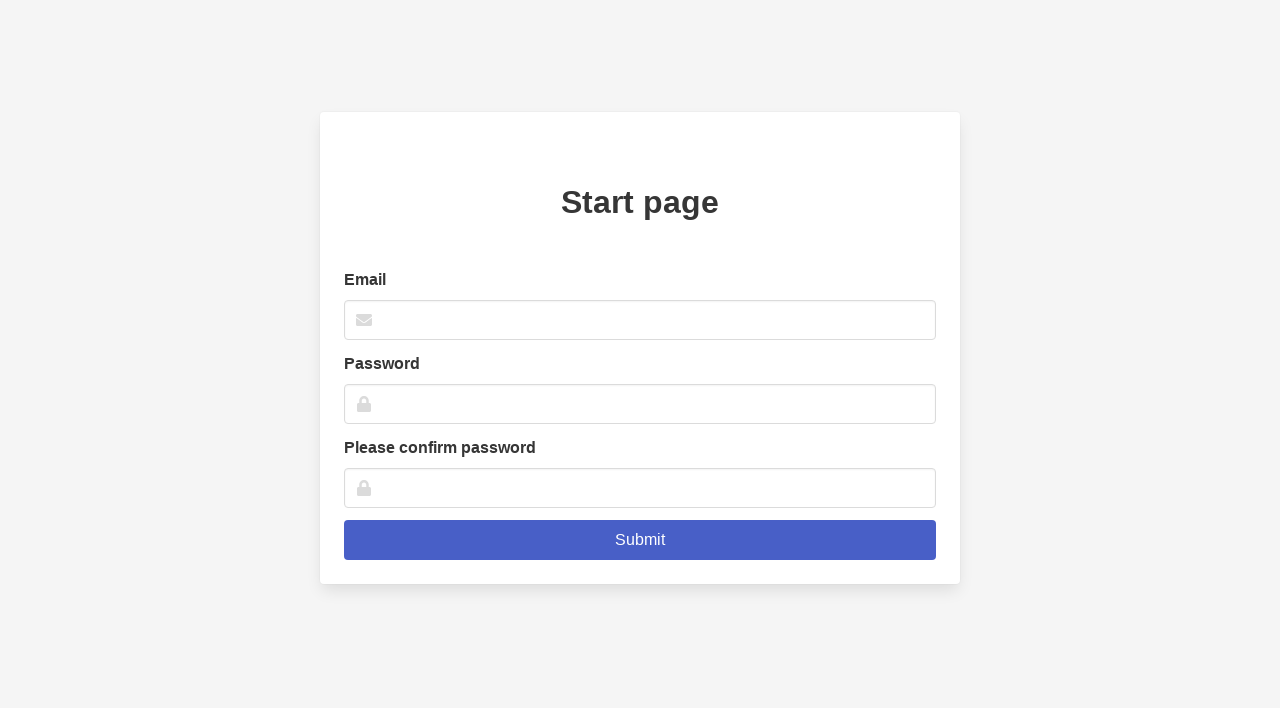

Clicked email input field at (640, 320) on xpath=//*[@id='root']/div/div/div/div/div/form/div[1]/div/input
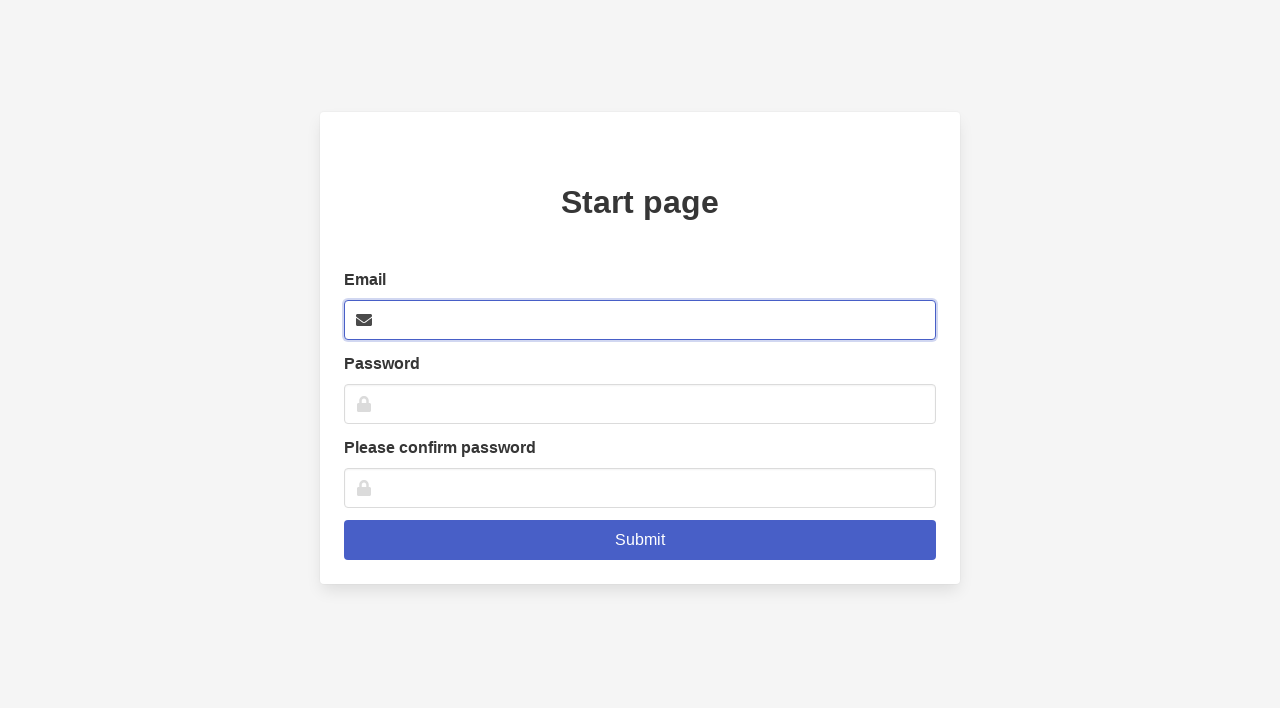

Filled email field with 'testuser87@email.com' on xpath=//*[@id='root']/div/div/div/div/div/form/div[1]/div/input
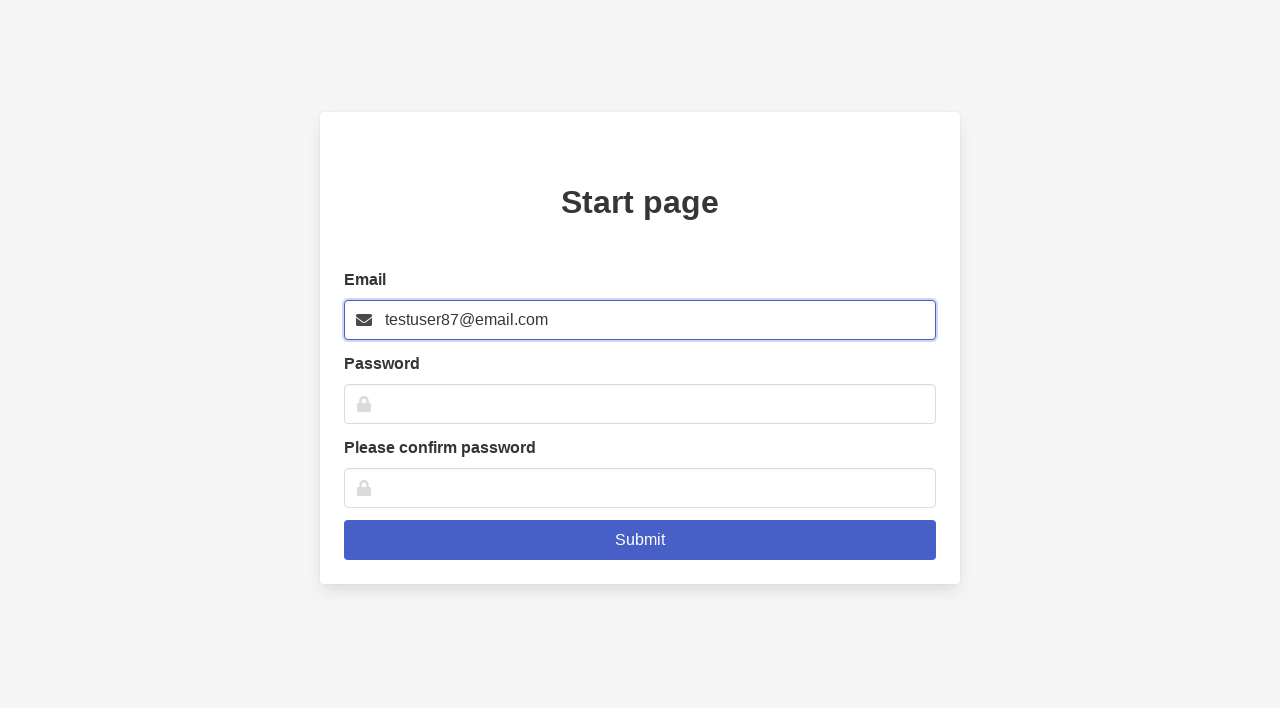

Clicked password input field at (640, 404) on xpath=//*[@id='root']/div/div/div/div/div/form/div[2]/div/input
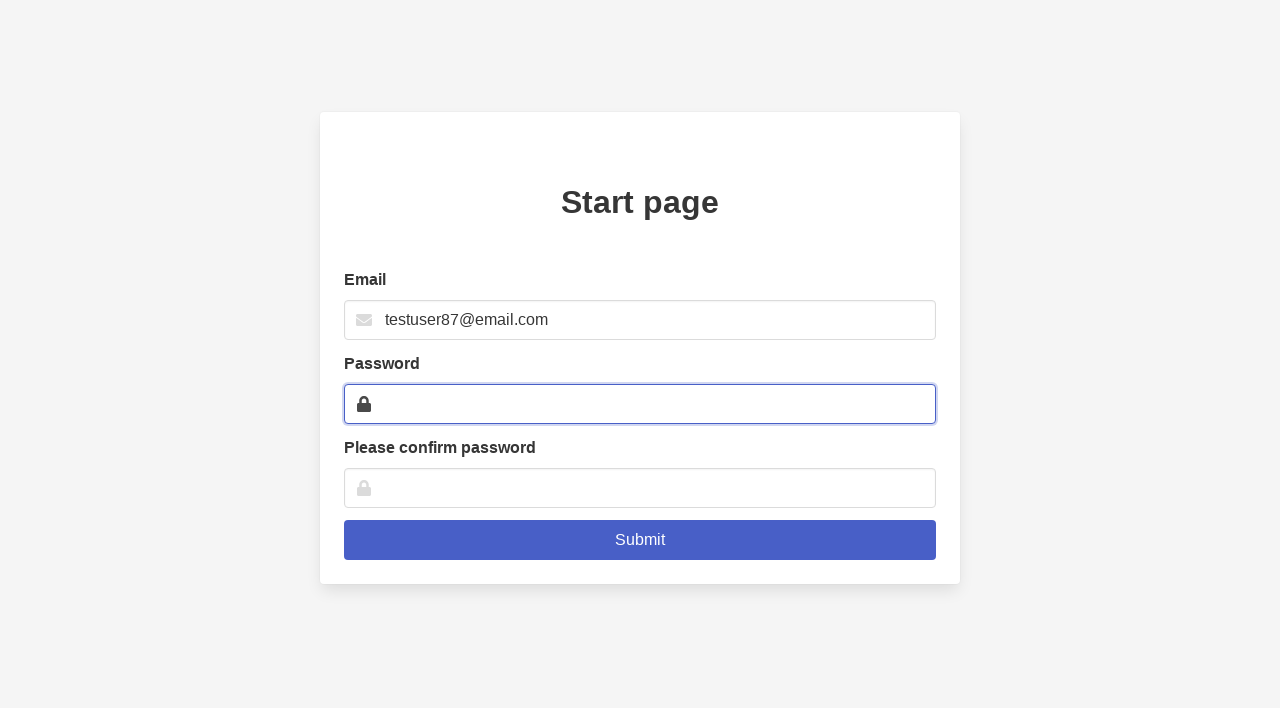

Filled password field with 'SecurePass123' on xpath=//*[@id='root']/div/div/div/div/div/form/div[2]/div/input
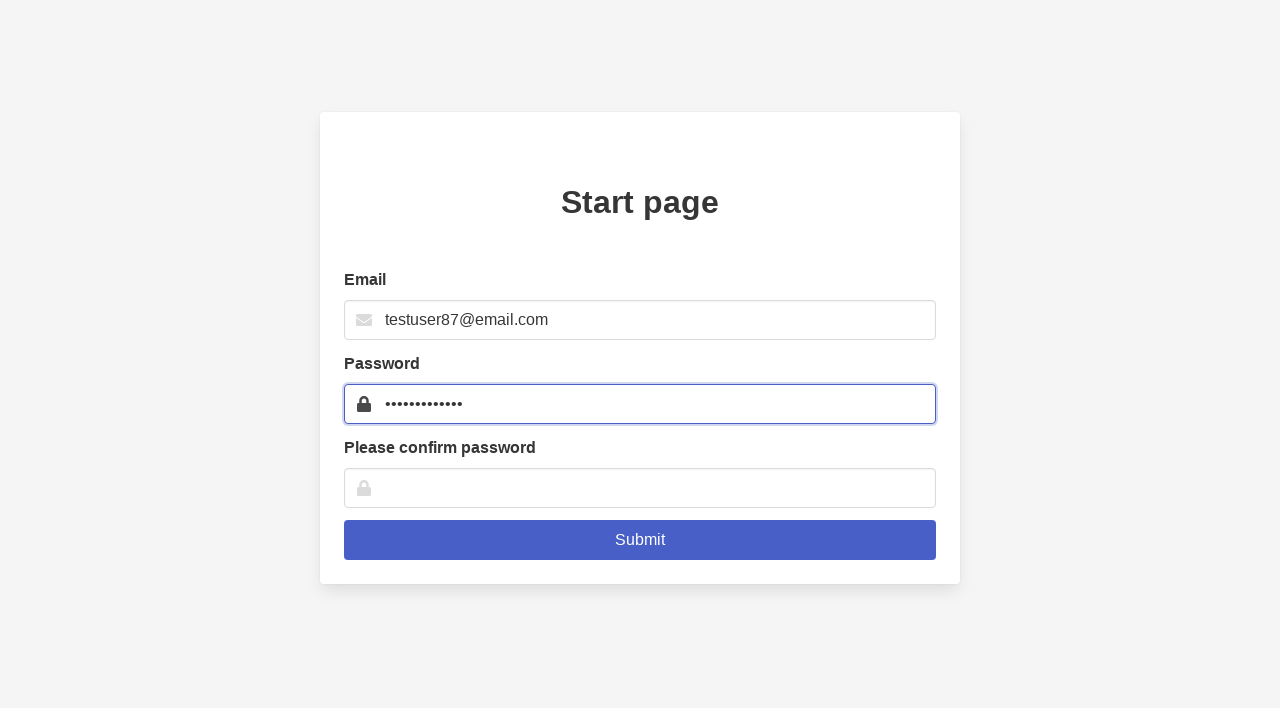

Clicked confirm password input field at (640, 488) on xpath=//*[@id='root']/div/div/div/div/div/form/div[3]/div/input
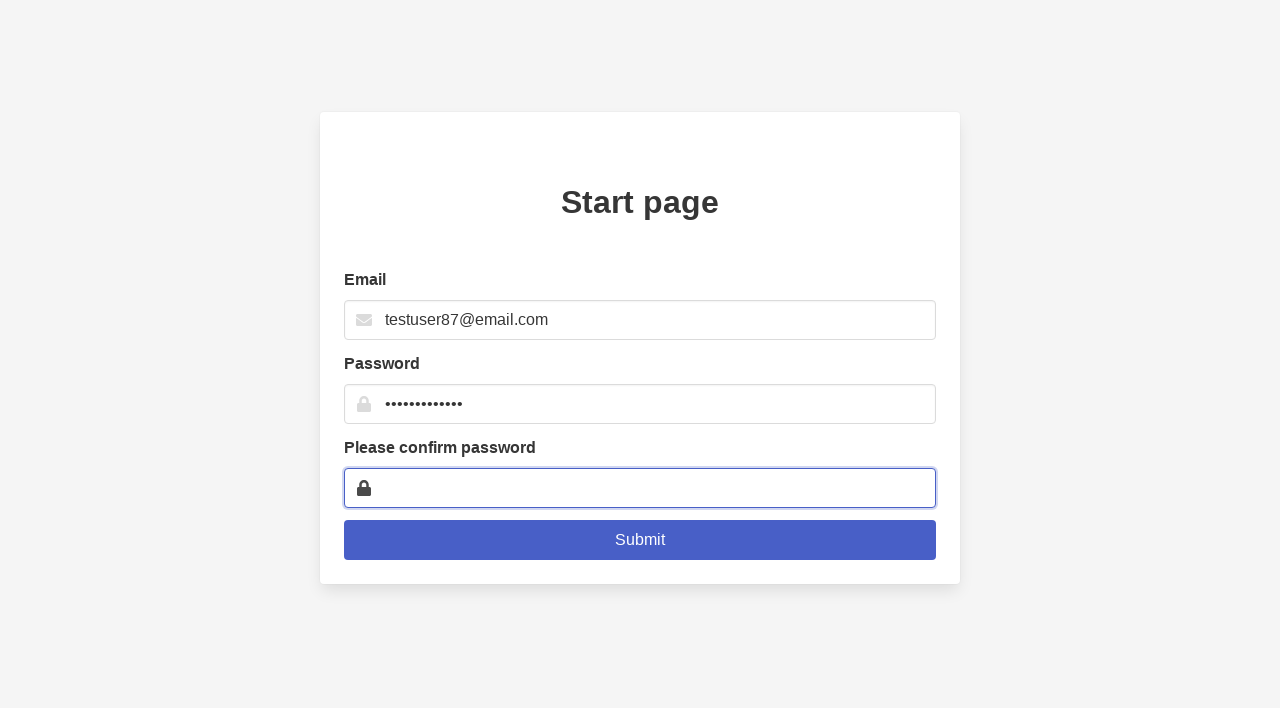

Filled confirm password field with 'SecurePass123' on xpath=//*[@id='root']/div/div/div/div/div/form/div[3]/div/input
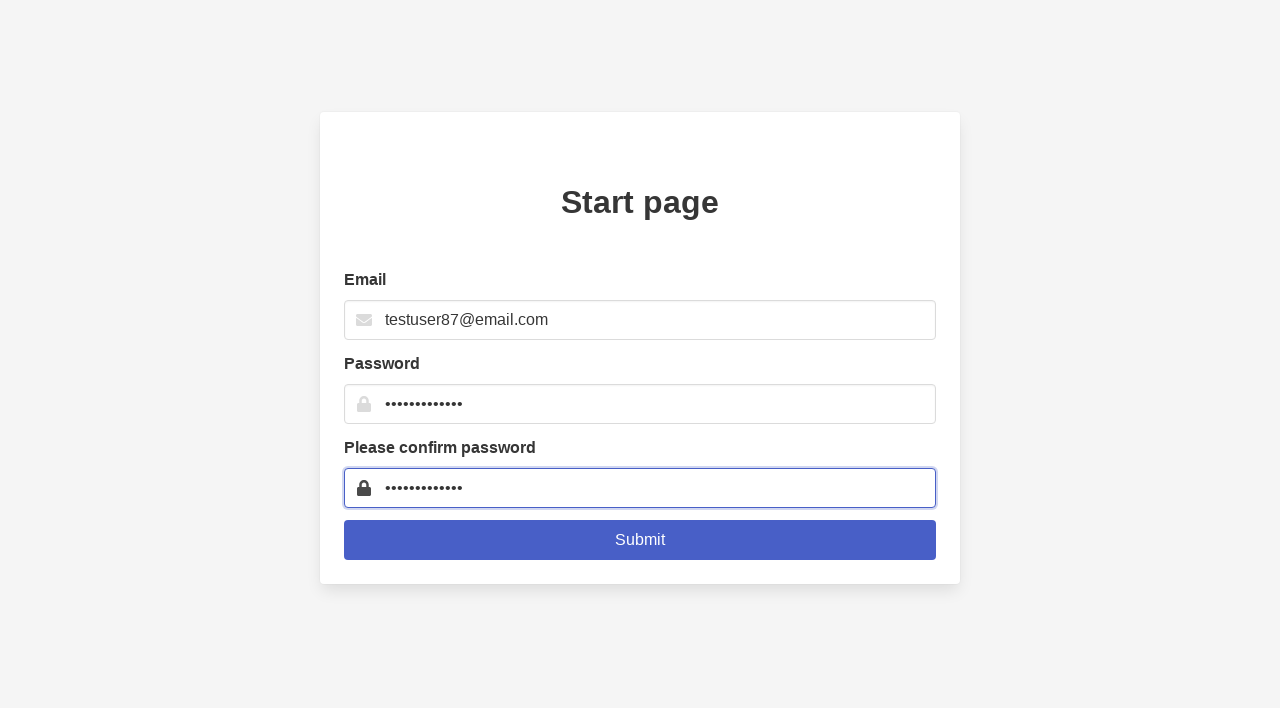

Clicked submit button to sign up at (640, 540) on .is-link
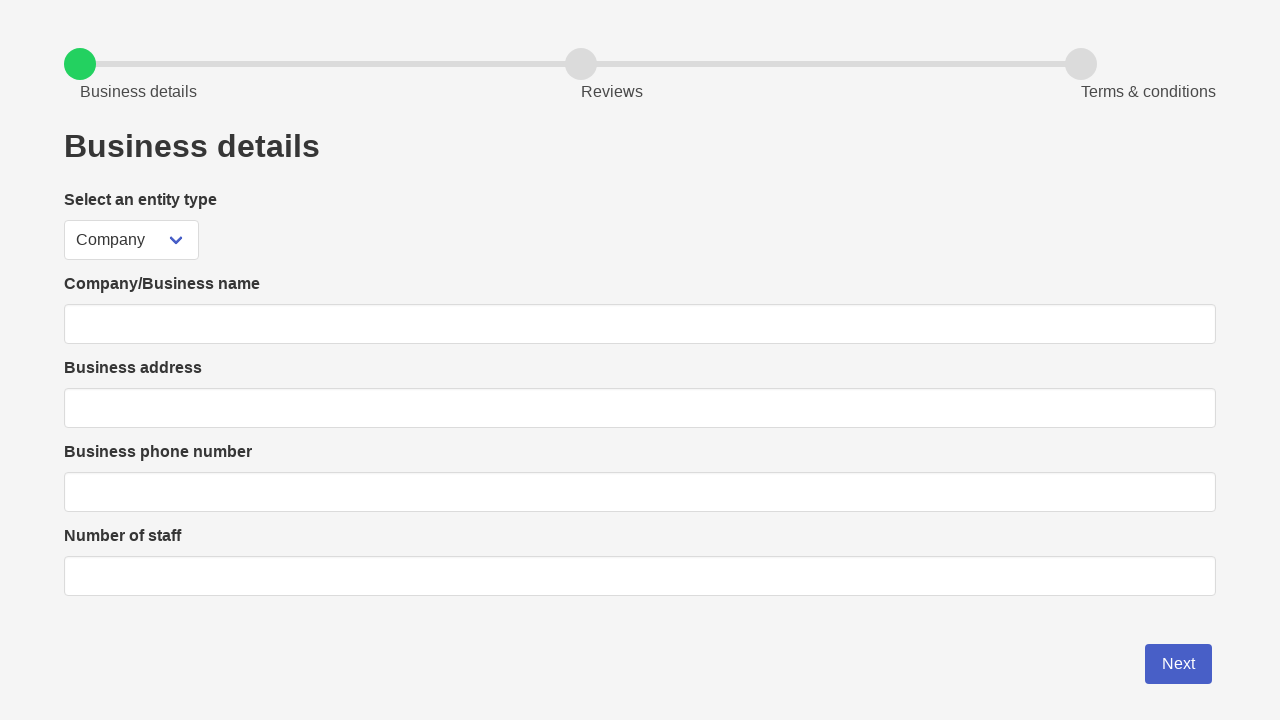

Business details page loaded - title element appeared
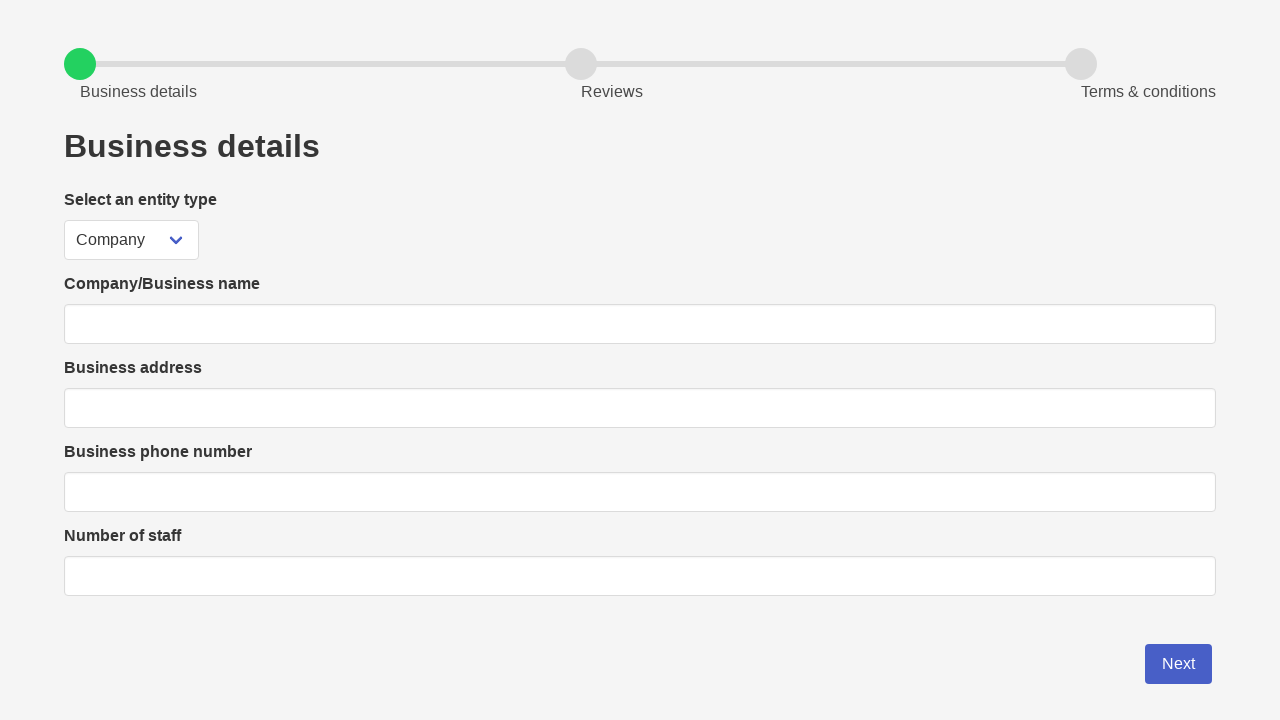

Located title element on Business details page
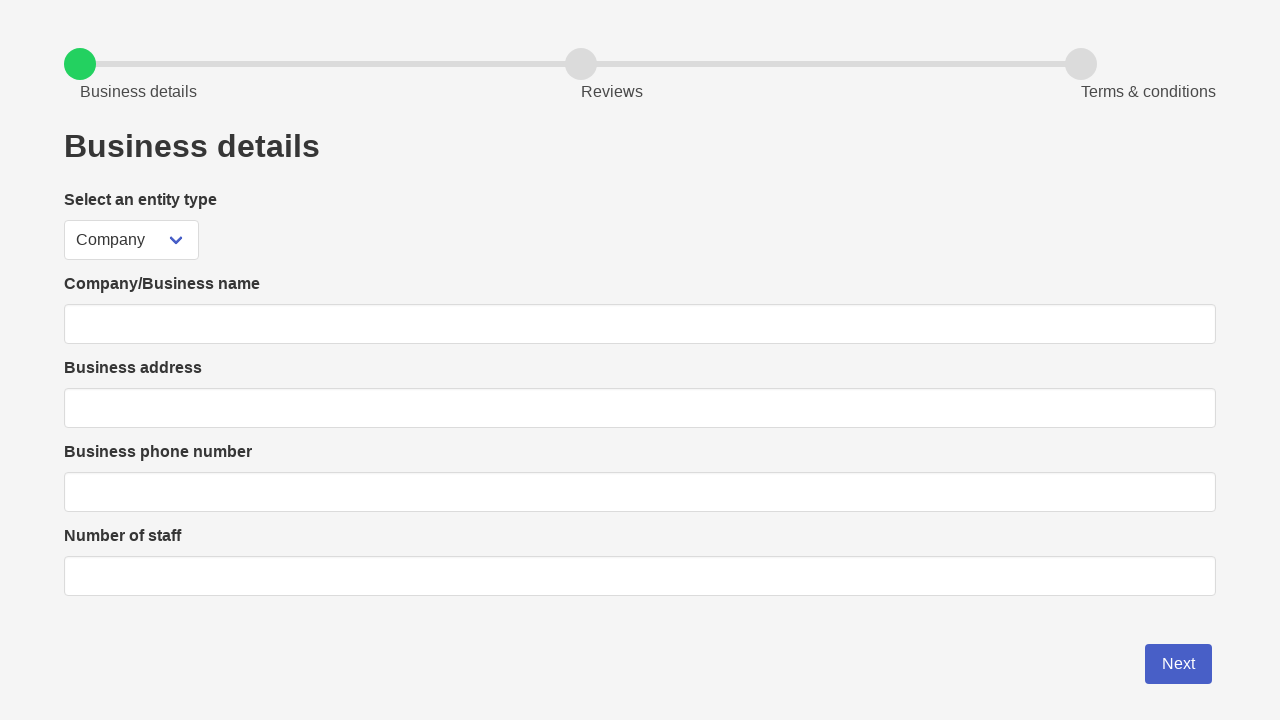

Verified page title is 'Business details' - sign-up successful
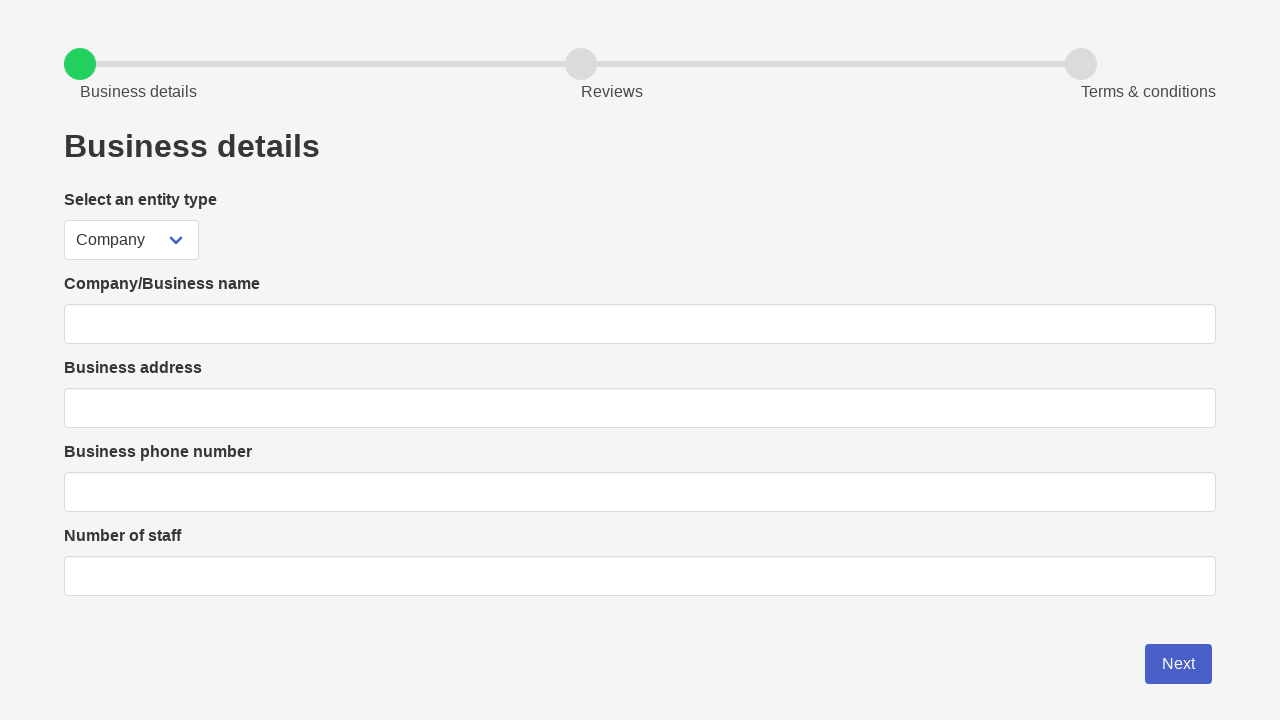

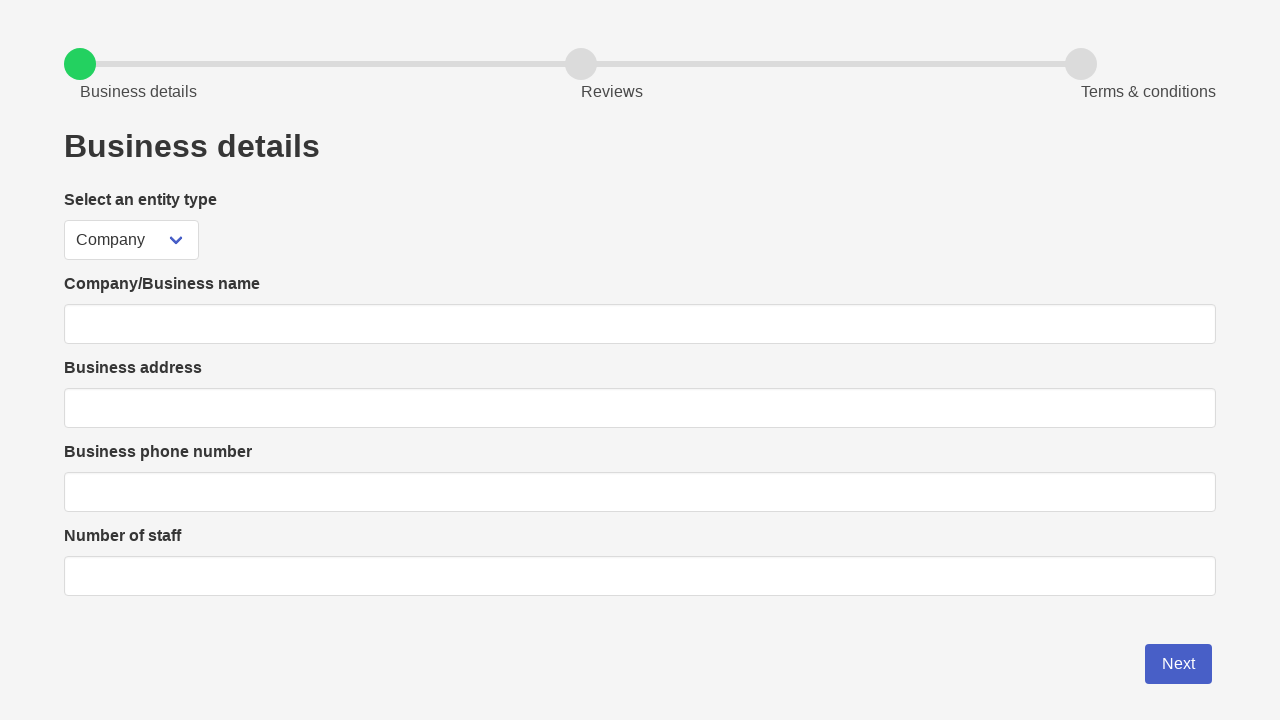